Verifies that the Student Registration Form page loads correctly by checking the page title and confirming the form is displayed

Starting URL: https://demoqa.com/automation-practice-form

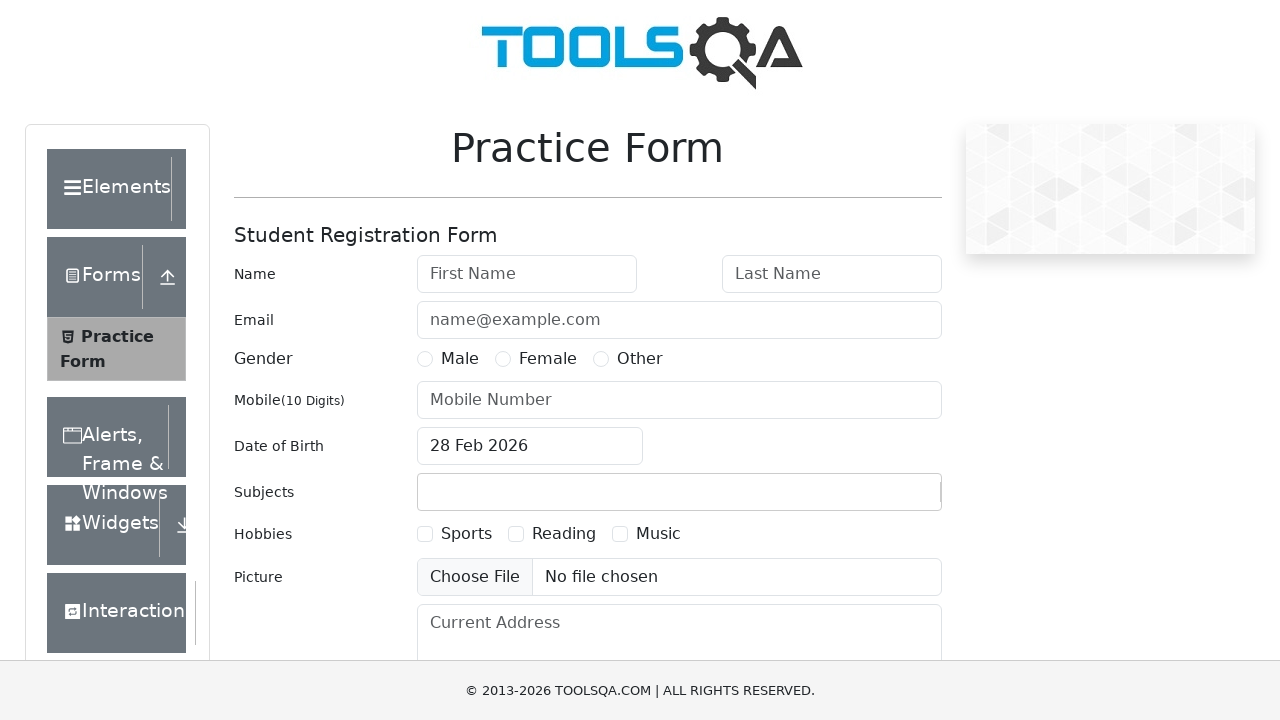

Waited for form header (h5) to load
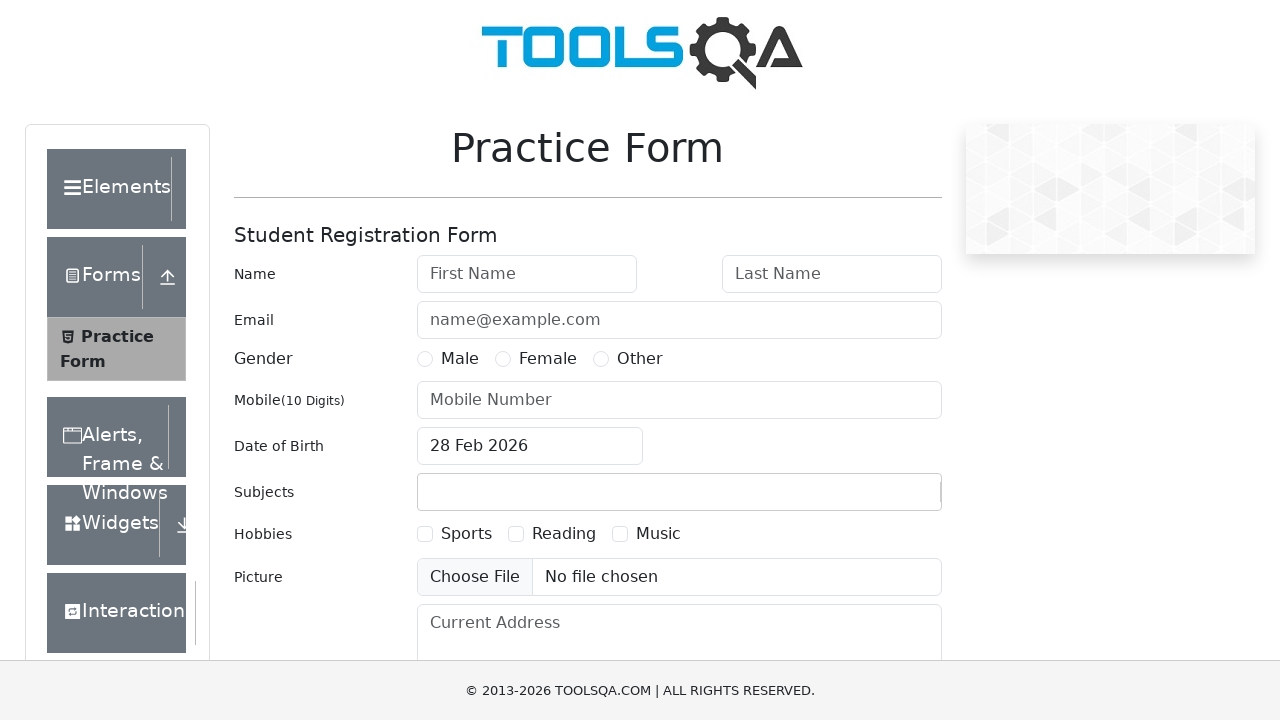

Retrieved form header text content
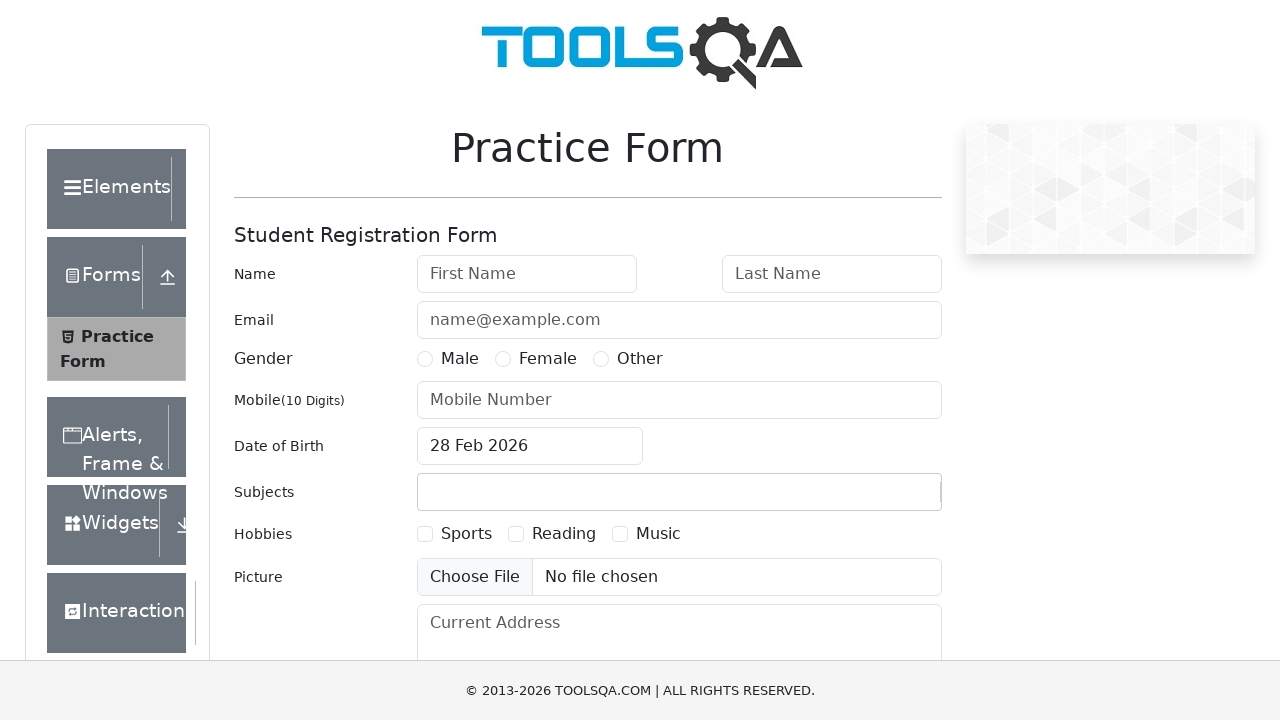

Verified page title is 'Student Registration Form'
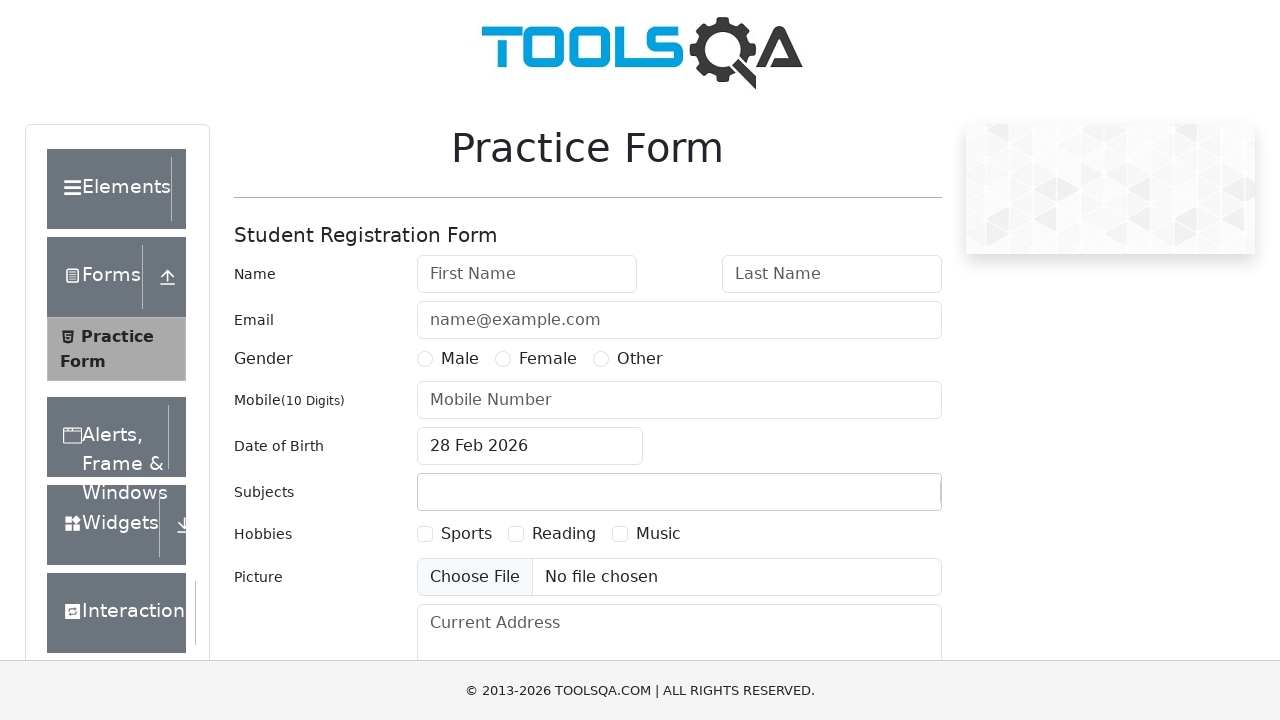

Located the Student Registration Form element
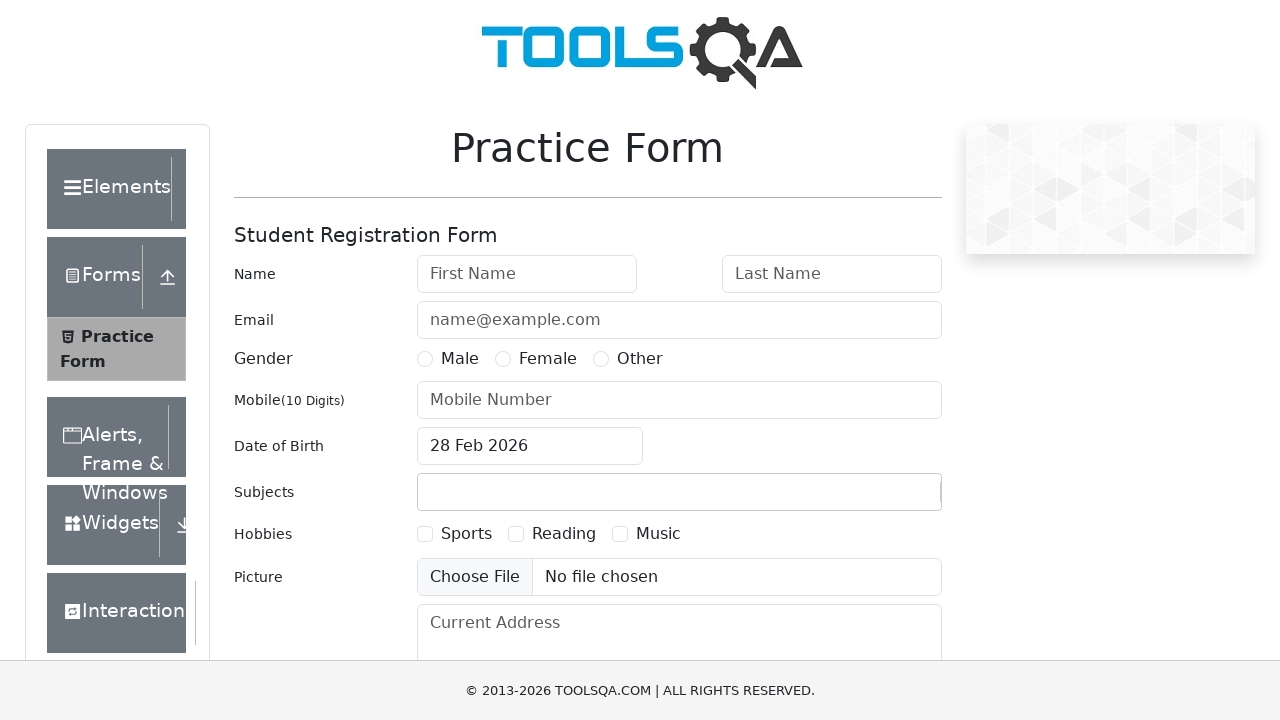

Confirmed the Student Registration Form is visible on the page
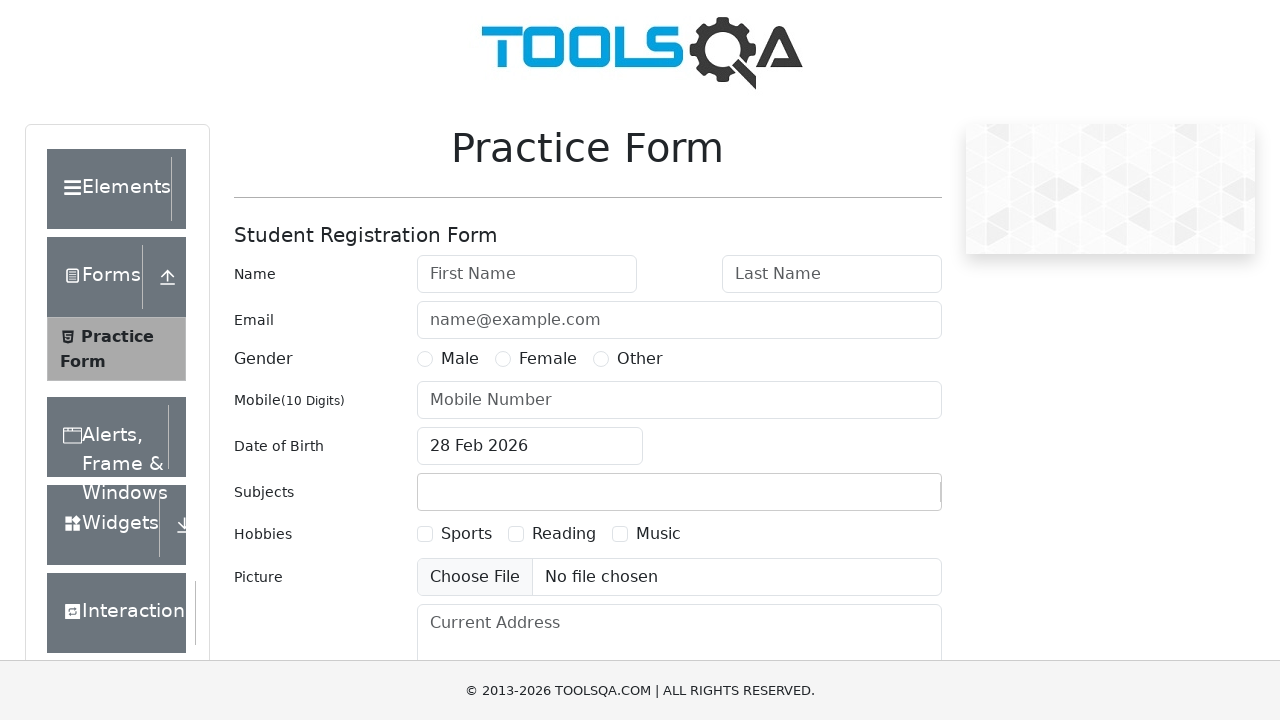

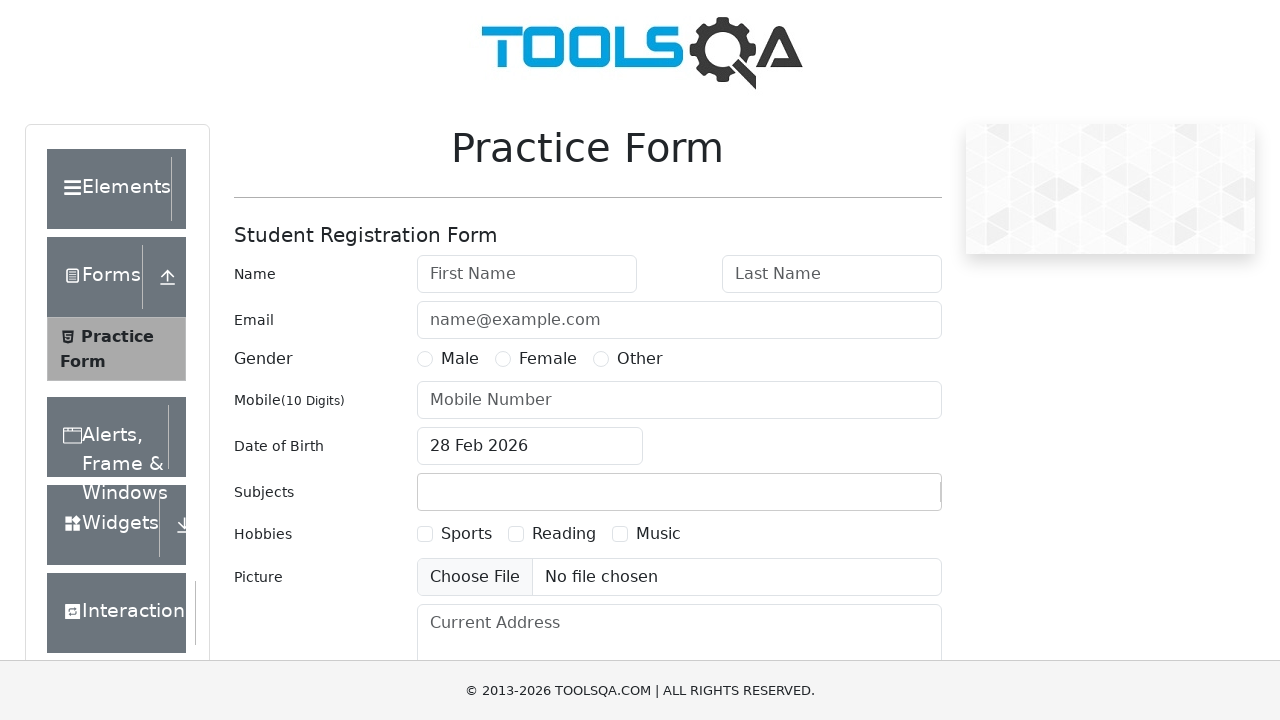